Tests drag and drop functionality by dragging column A to column B on a demo page

Starting URL: https://the-internet.herokuapp.com/drag_and_drop

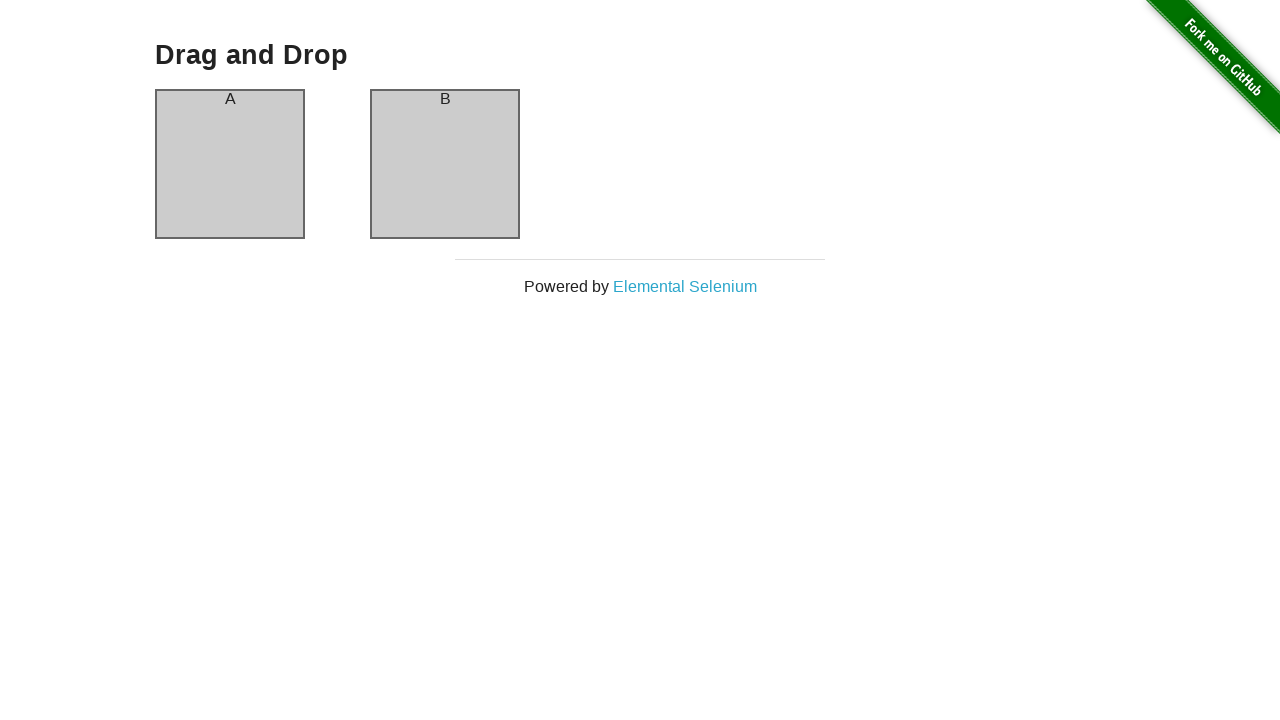

Navigated to drag and drop demo page
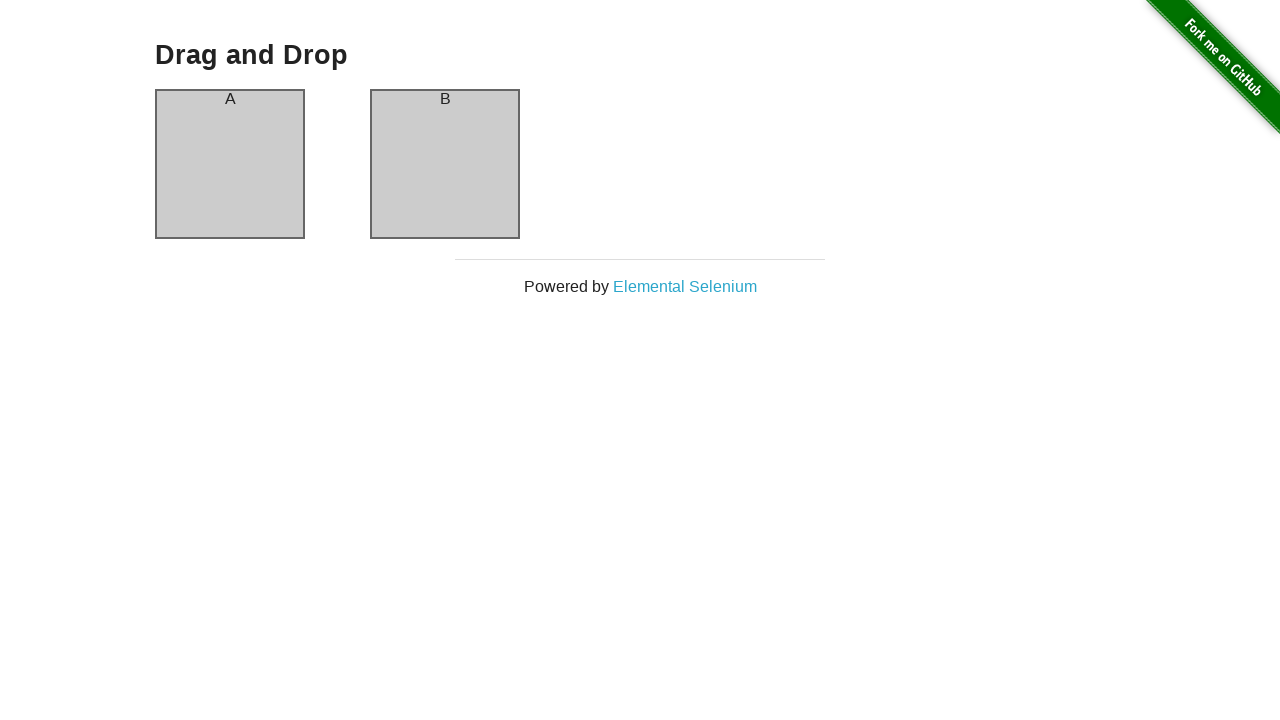

Dragged column A to column B at (445, 164)
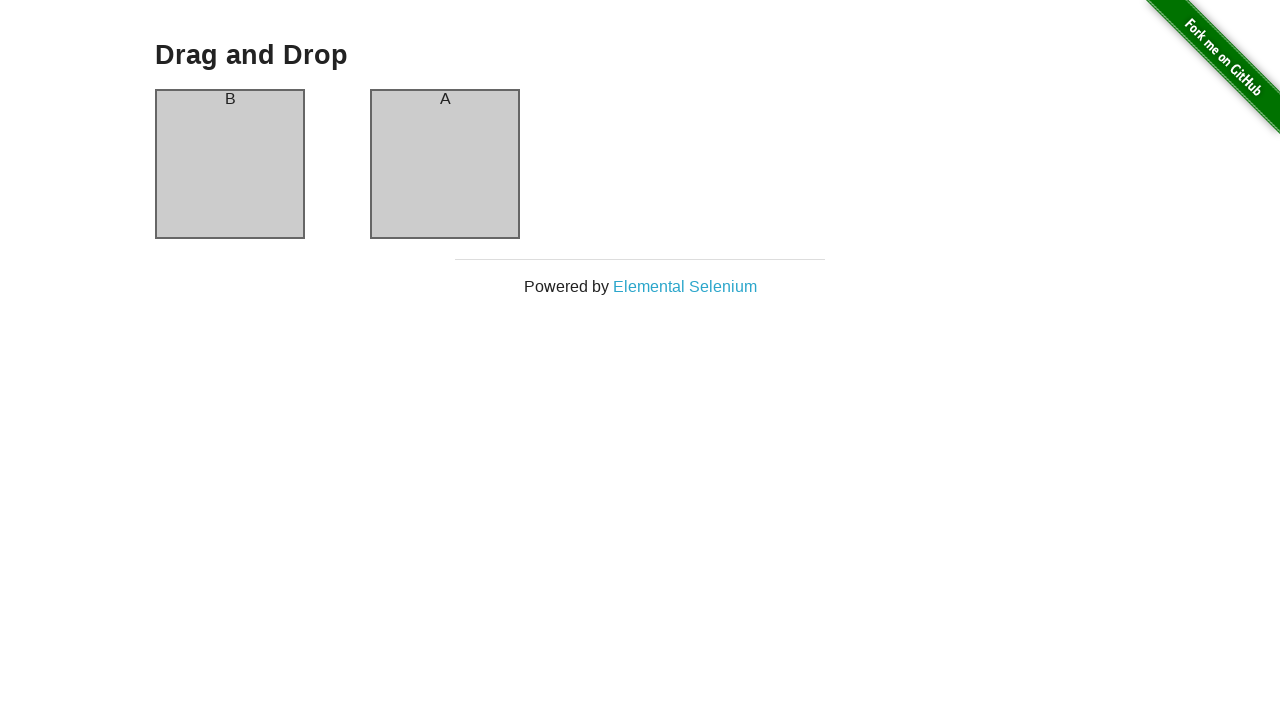

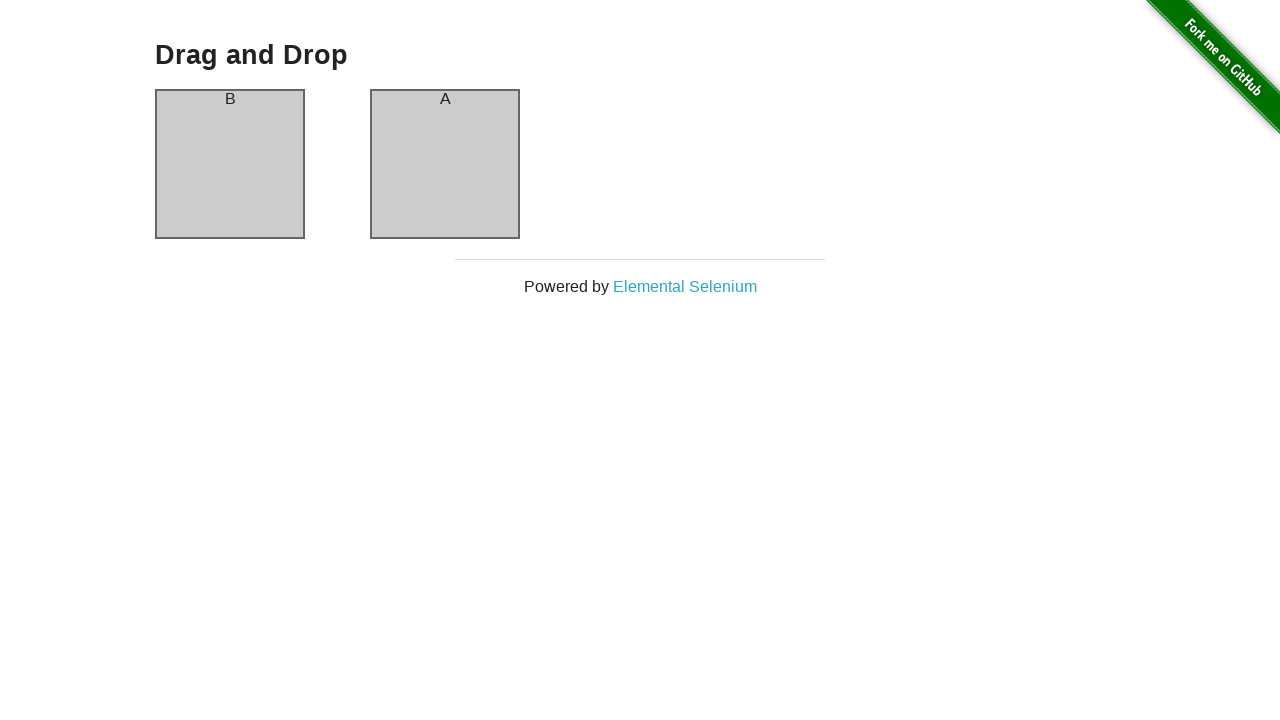